Tests a data entry form by filling in various fields (leaving zip code, email, and phone empty), submitting the form, and verifying the validation state of the empty fields by checking their background colors.

Starting URL: https://bonigarcia.dev/selenium-webdriver-java/data-types.html

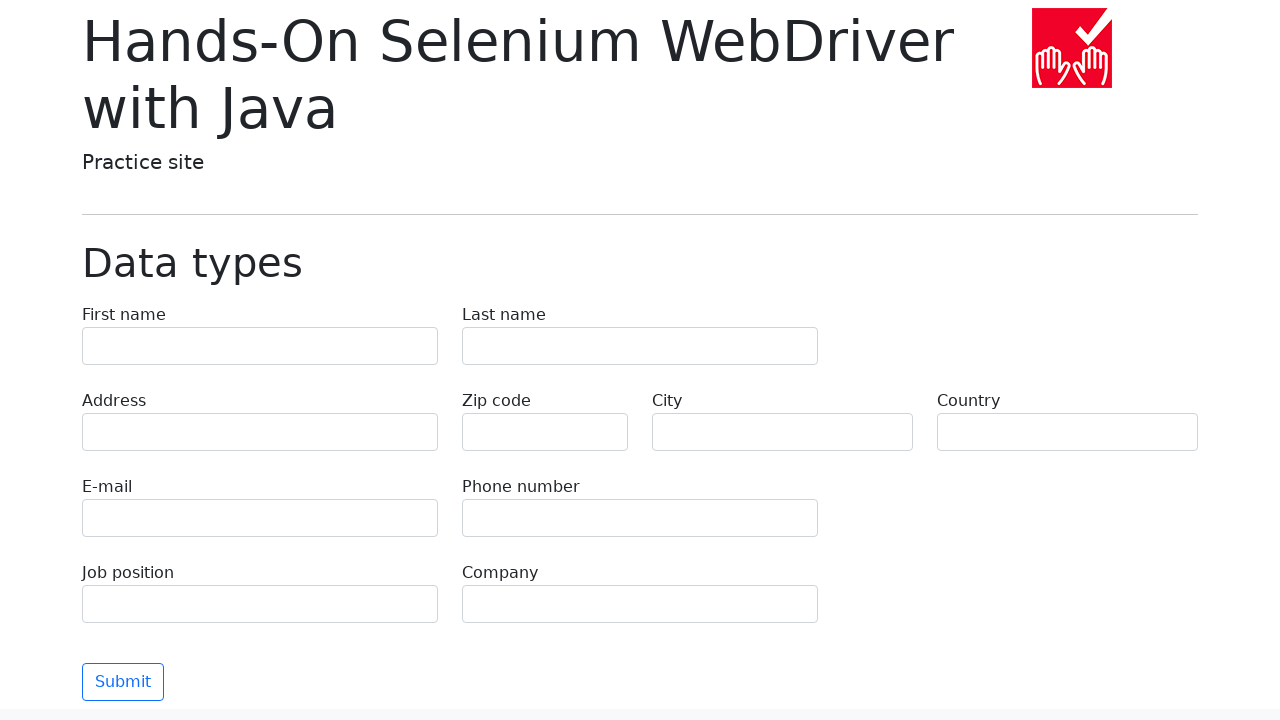

Filled first name field with 'Иван' on [name='first-name']
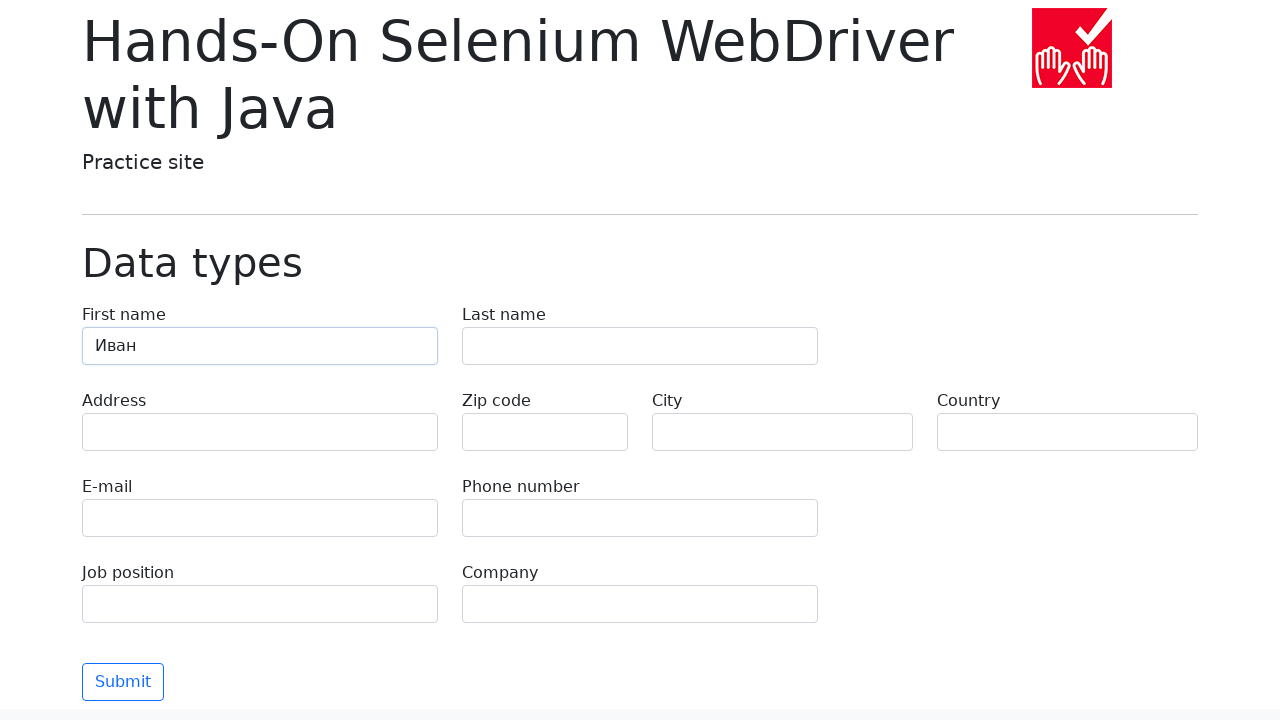

Filled last name field with 'Петров' on [name='last-name']
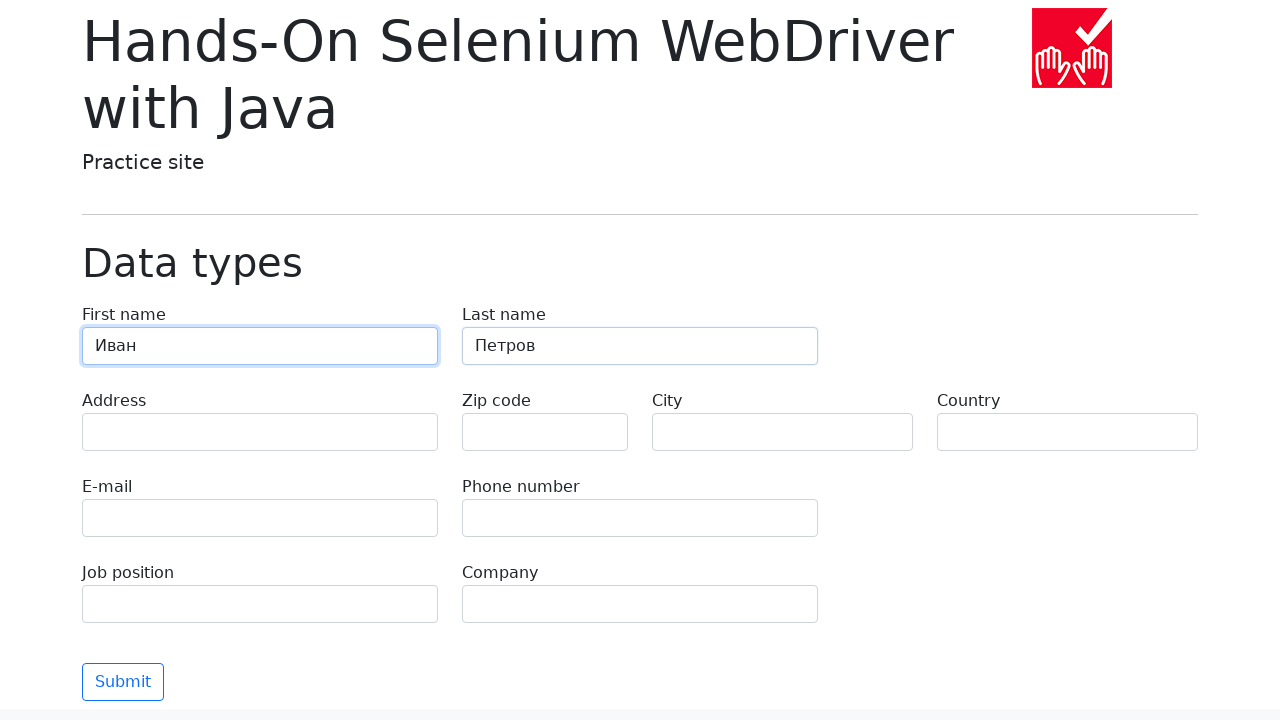

Filled address field with 'Ленина, 55-3' on [name='address']
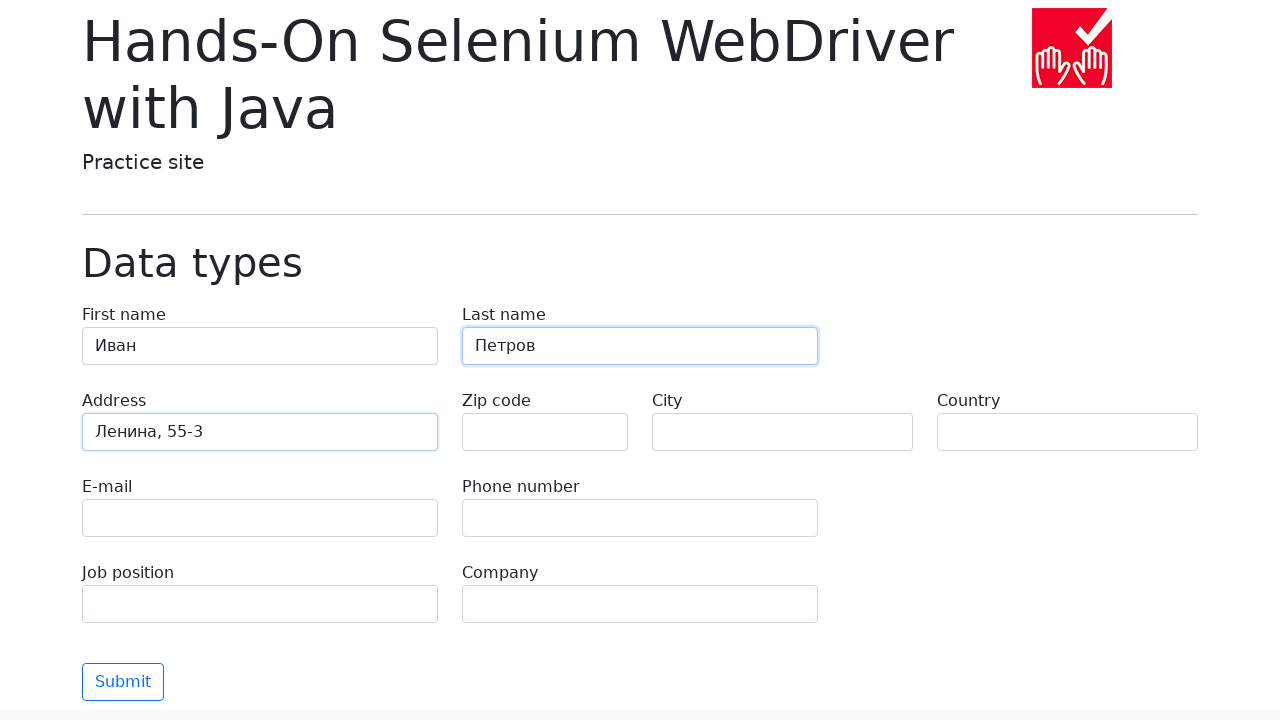

Filled city field with 'Москва' on [name='city']
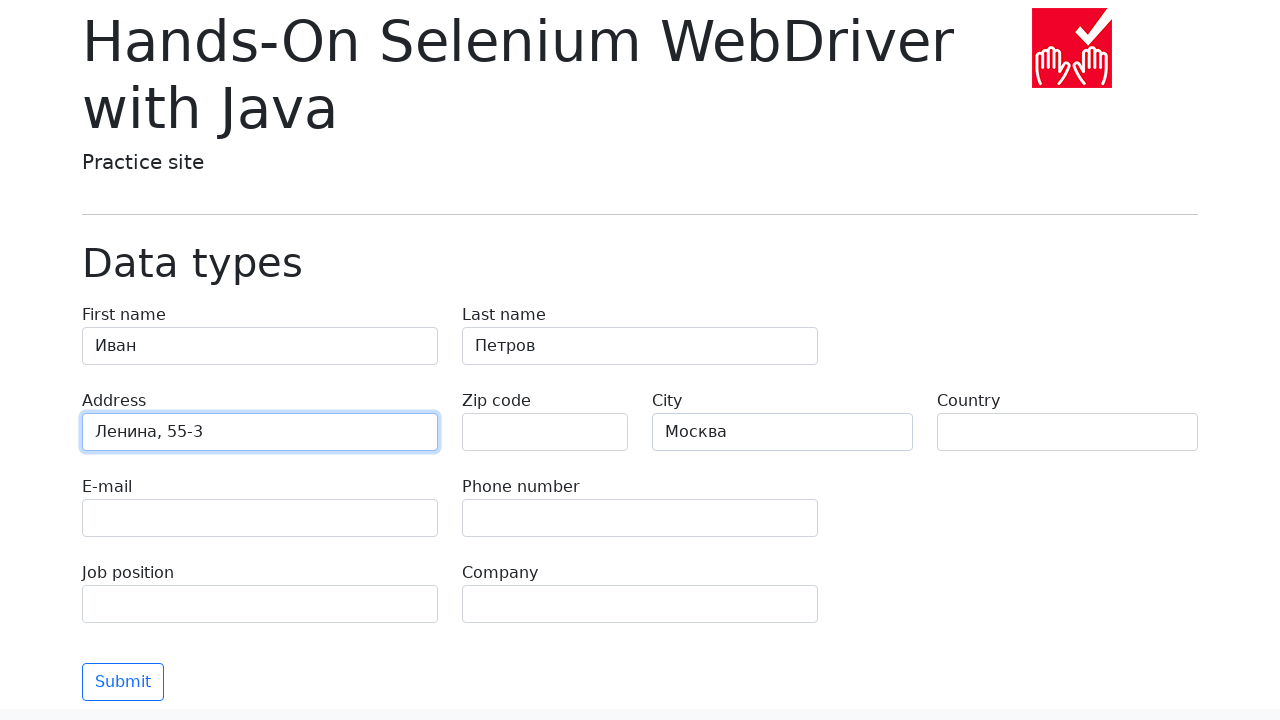

Filled country field with 'Россия' on [name='country']
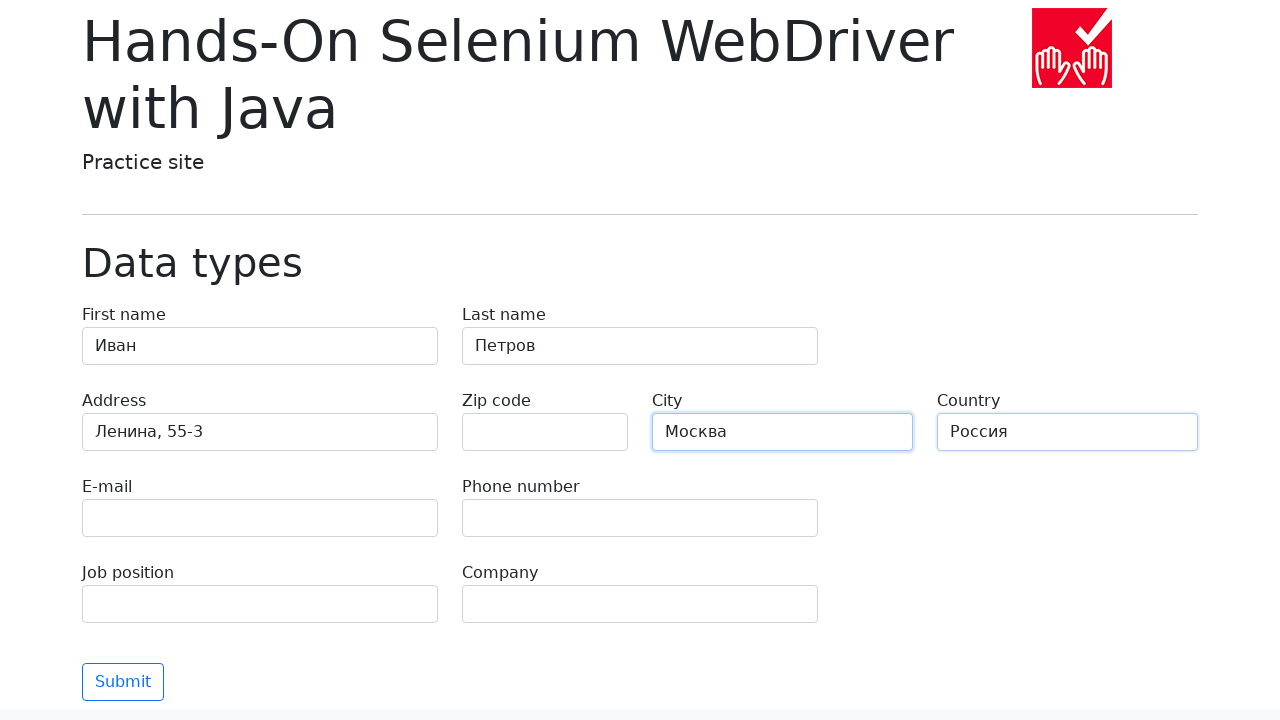

Filled job position field with 'QA' on [name='job-position']
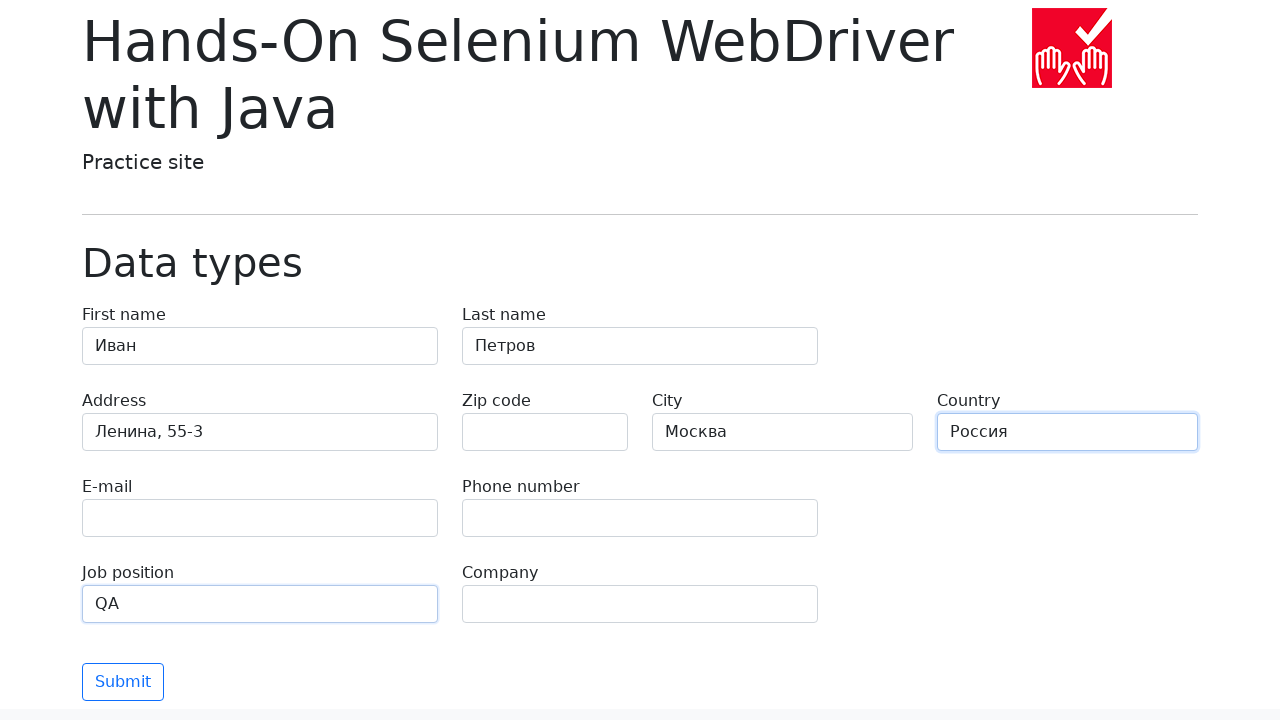

Filled company field with 'Merion' on [name='company']
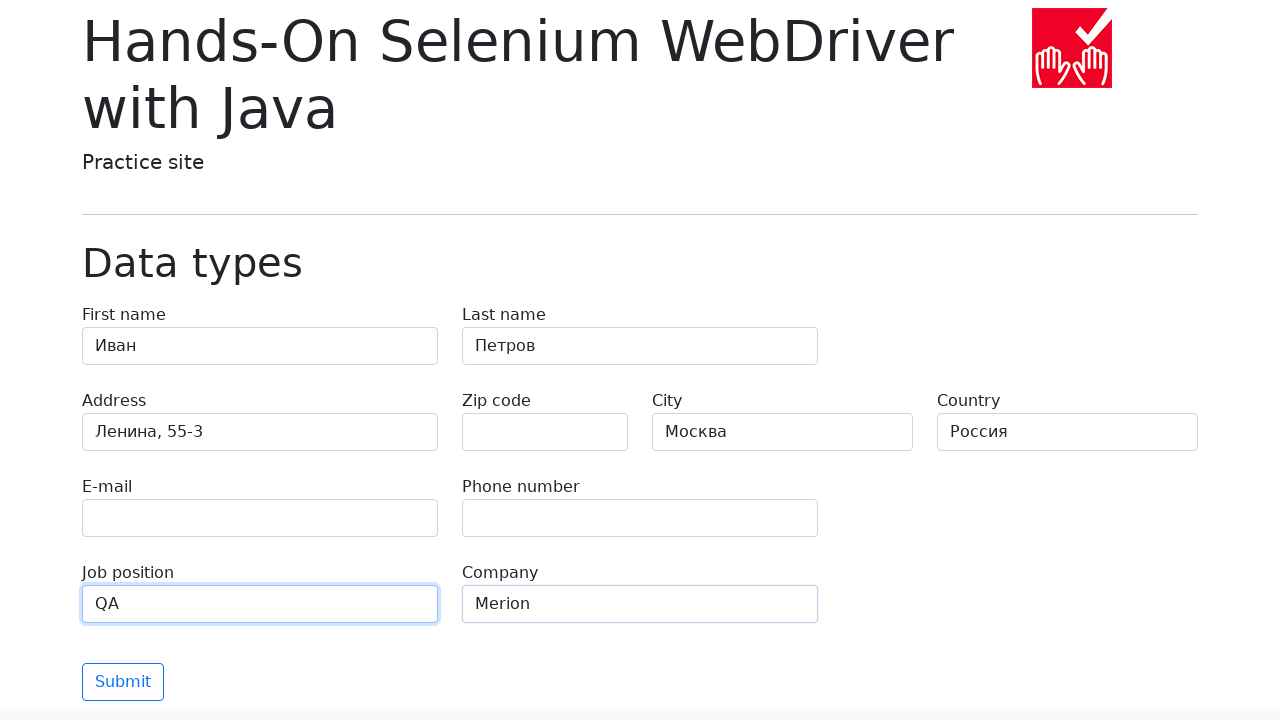

Clicked submit button to submit form at (123, 682) on .btn-outline-primary
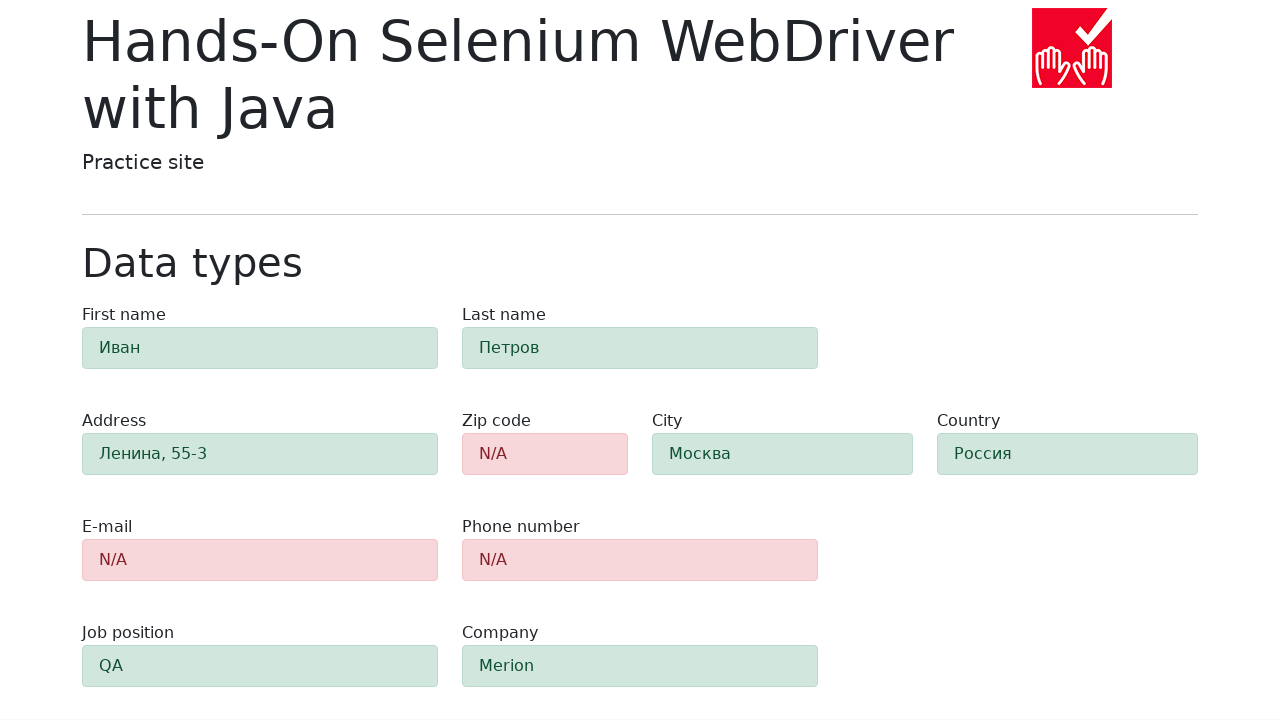

Waited for form validation to complete
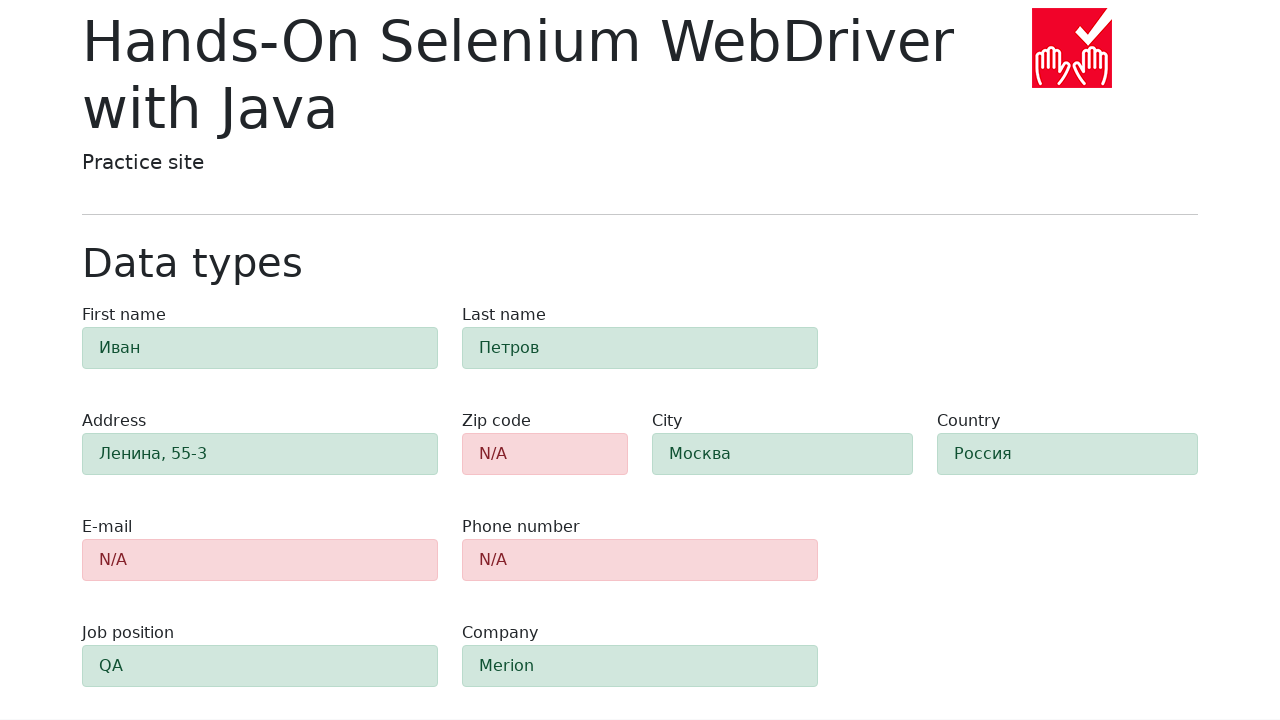

Retrieved background color of zip code field for validation verification
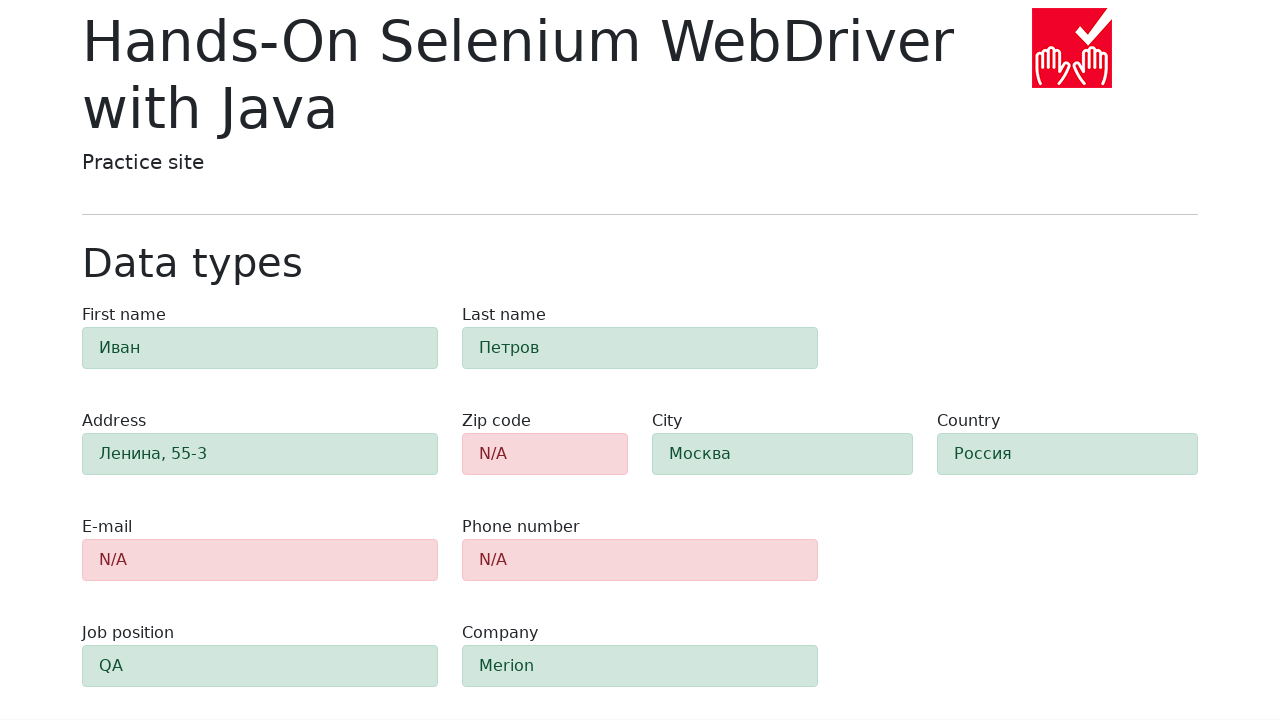

Retrieved background color of email field for validation verification
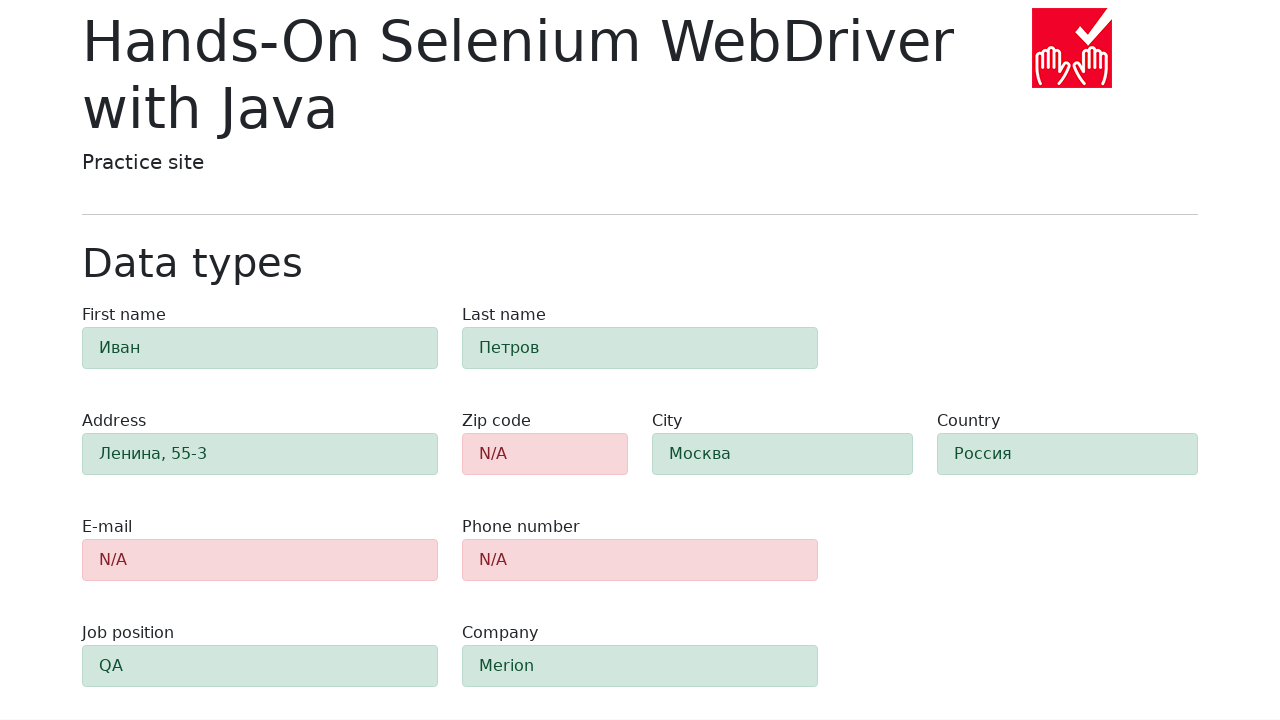

Retrieved background color of phone field for validation verification
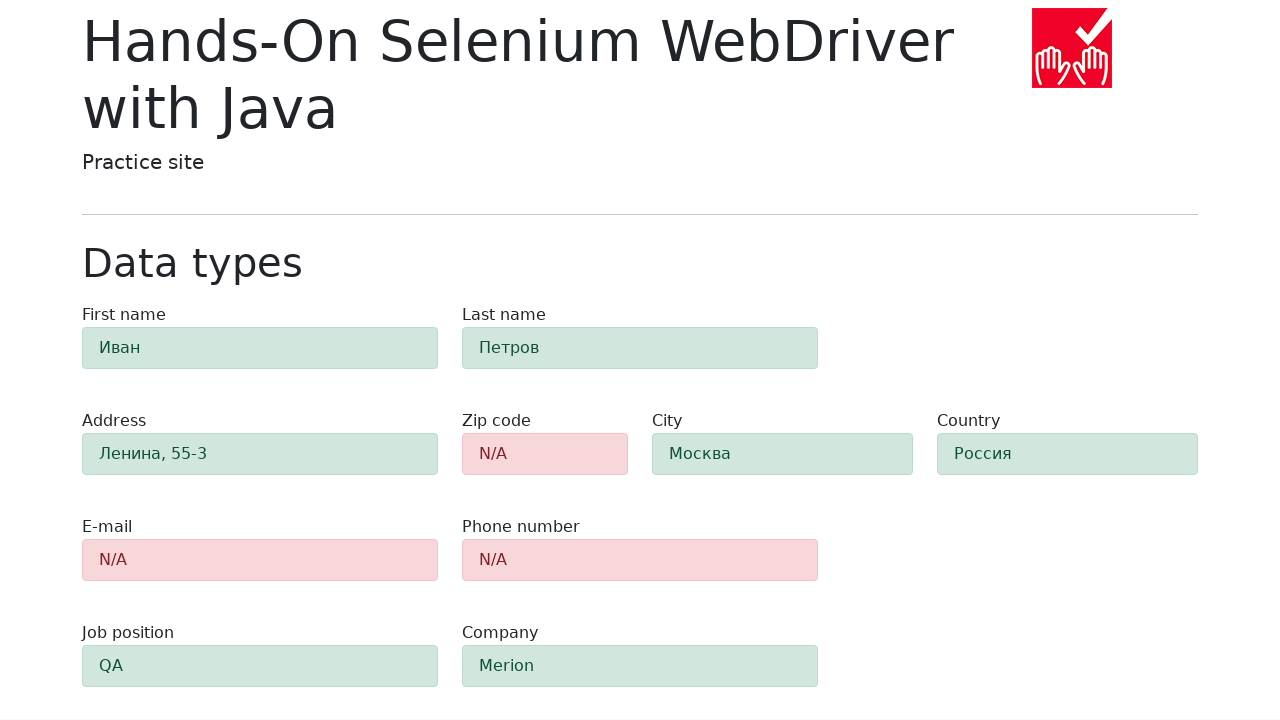

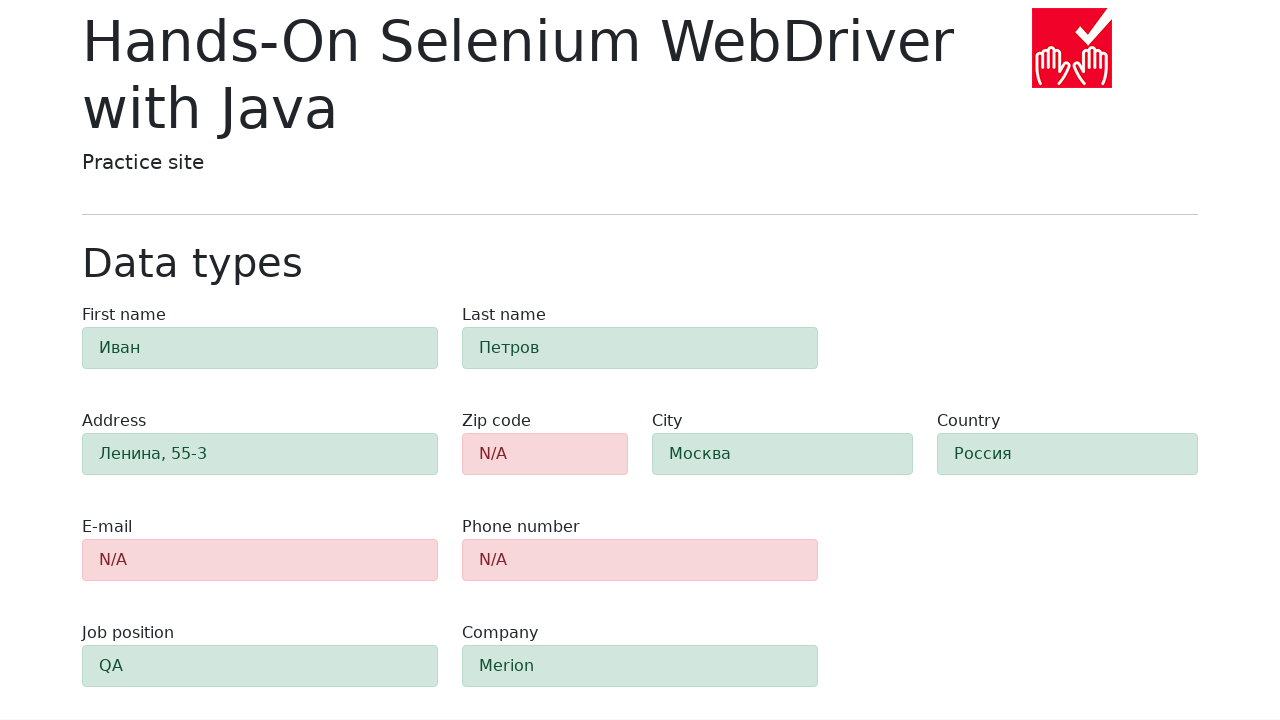